Tests product search and navigation functionality by searching for "phone", clicking on the first result, and verifying product availability status

Starting URL: https://testotomasyonu.com

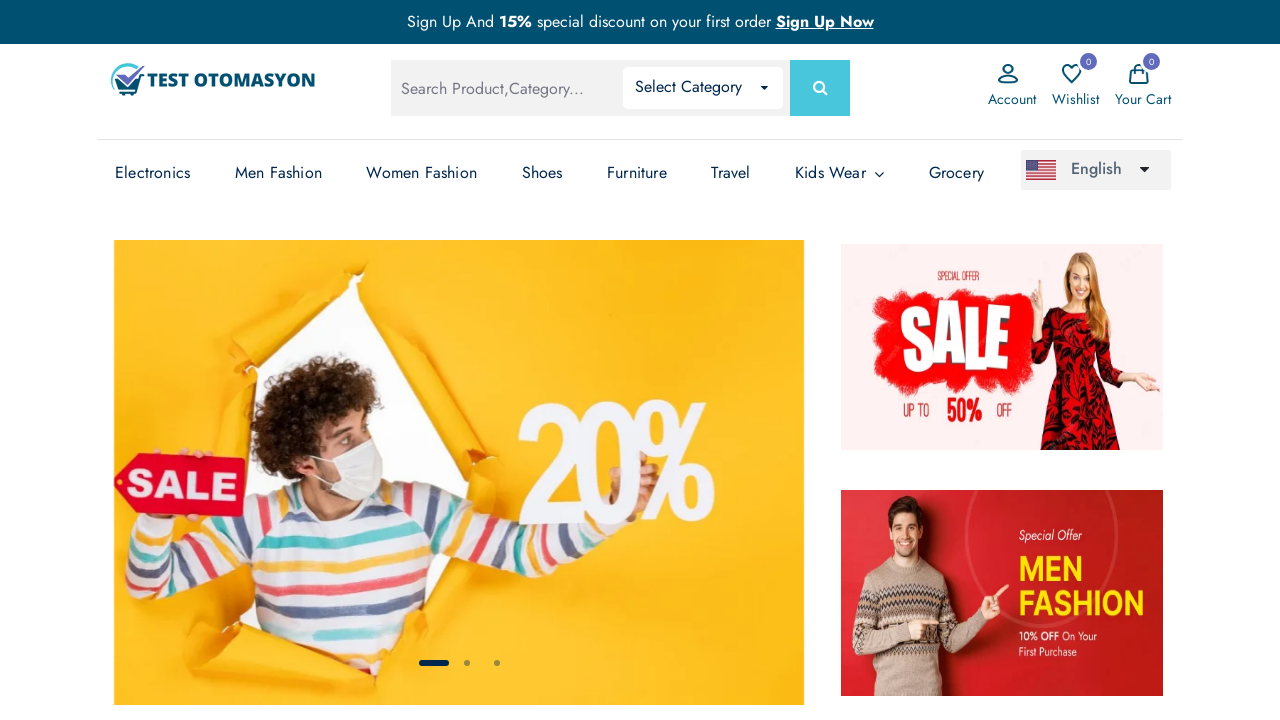

Filled search box with 'phone' on #global-search
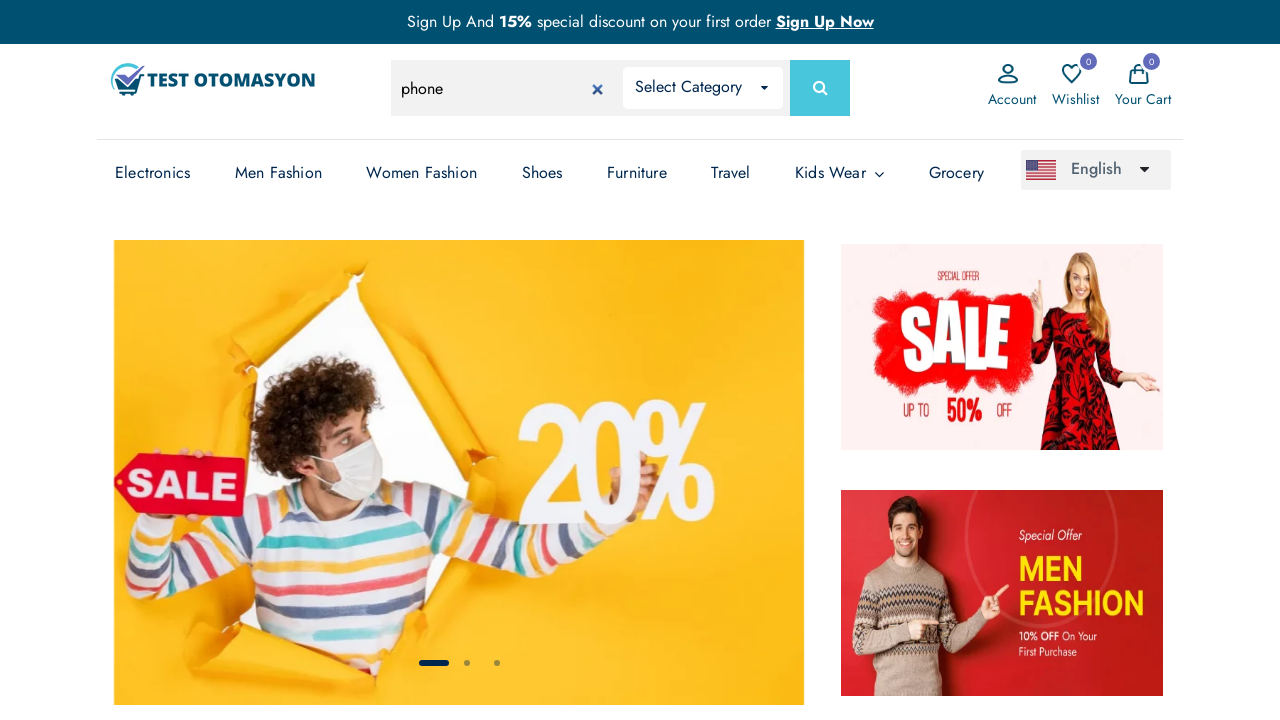

Pressed Enter to submit search form on #global-search
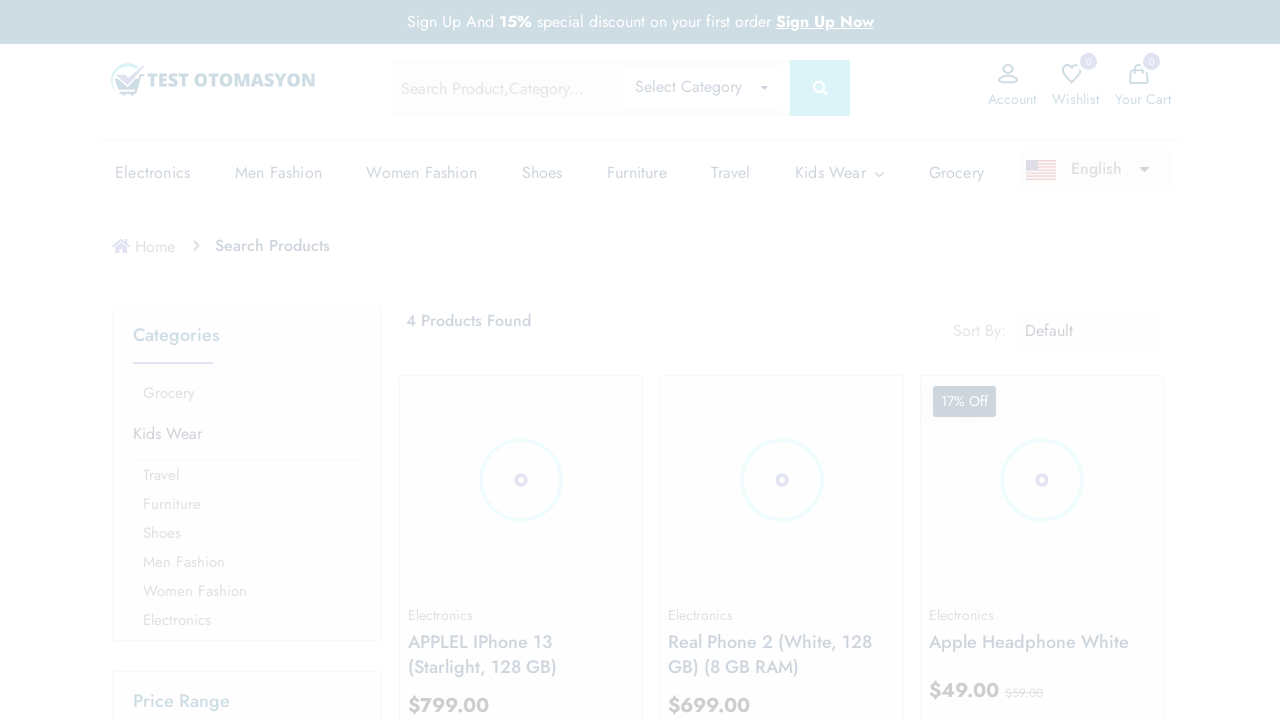

Search results loaded and product count displayed
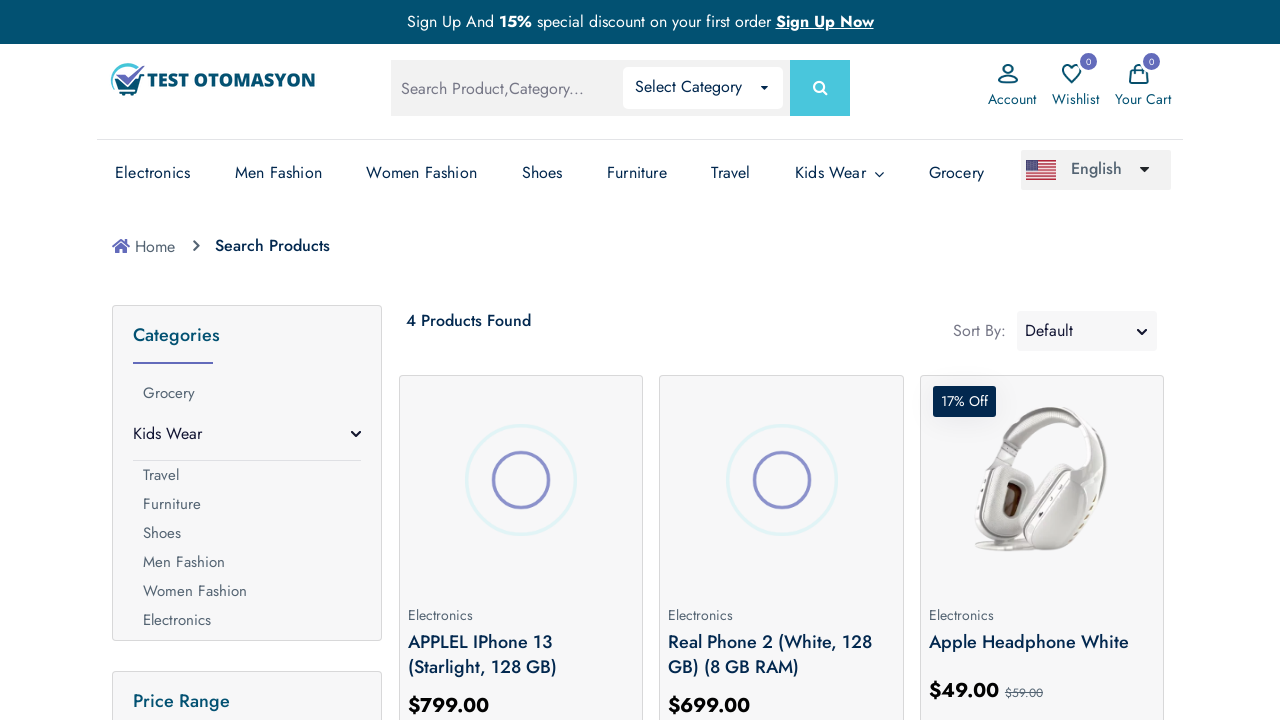

Clicked on the first product in search results at (521, 540) on (//div[@class='product-box my-2  py-1'])[1]
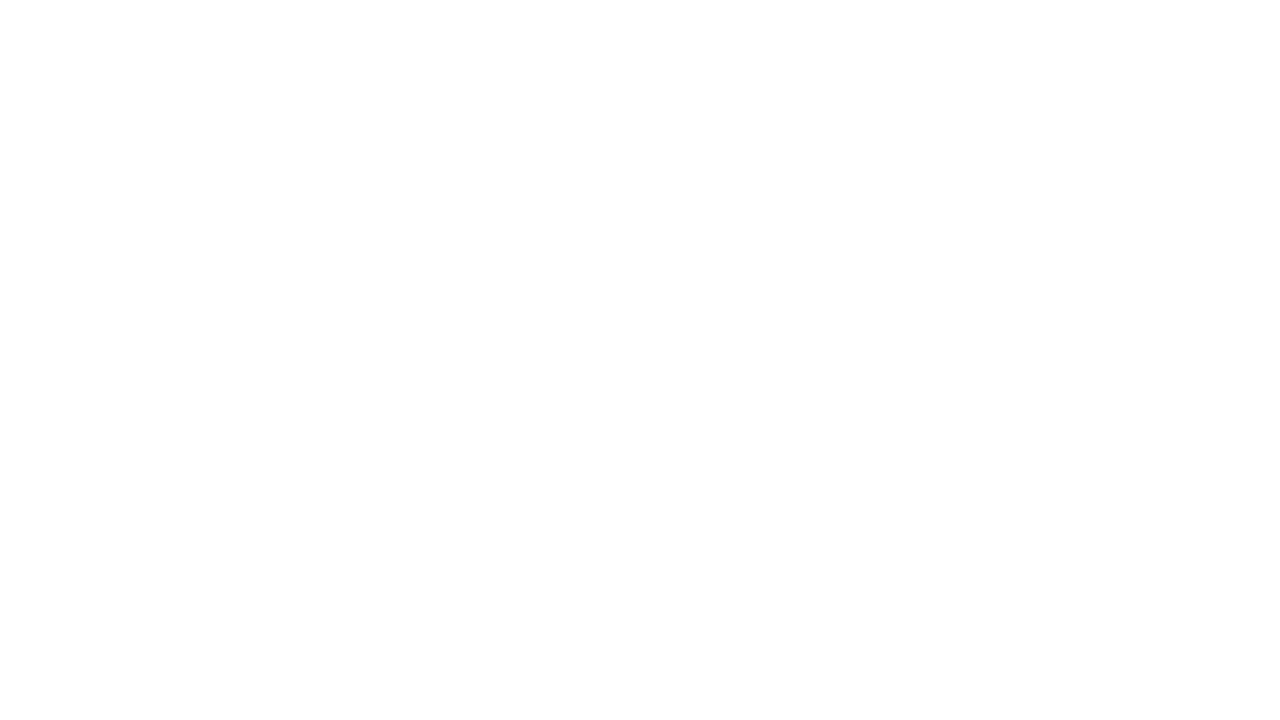

Product page loaded and product availability status verified
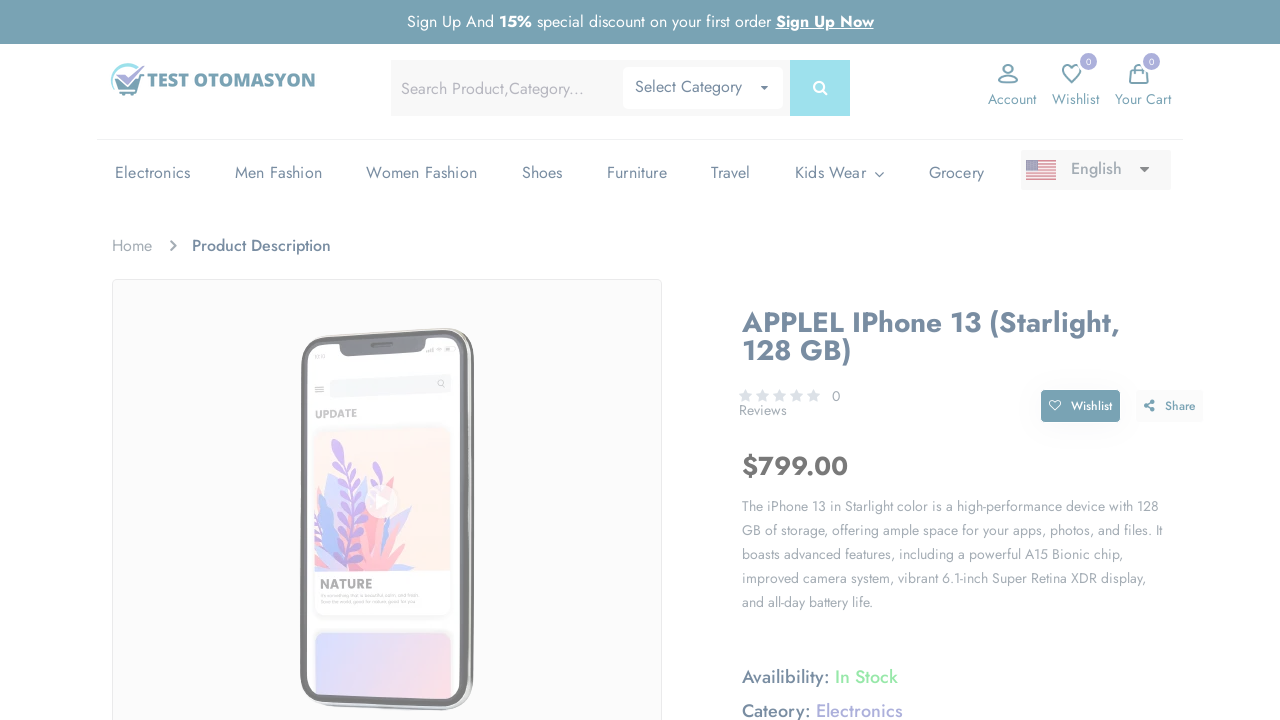

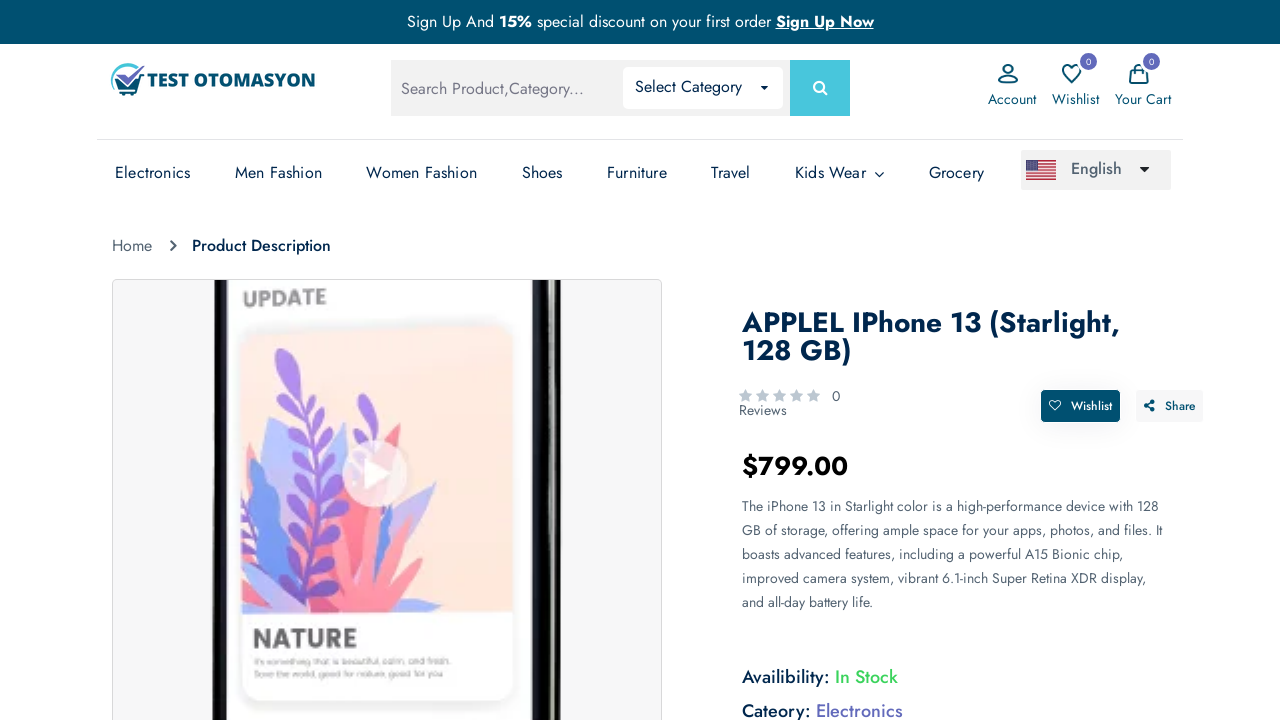